Tests the Contact Us functionality by opening the contact modal and submitting a message with email, name, and message content

Starting URL: https://www.demoblaze.com/

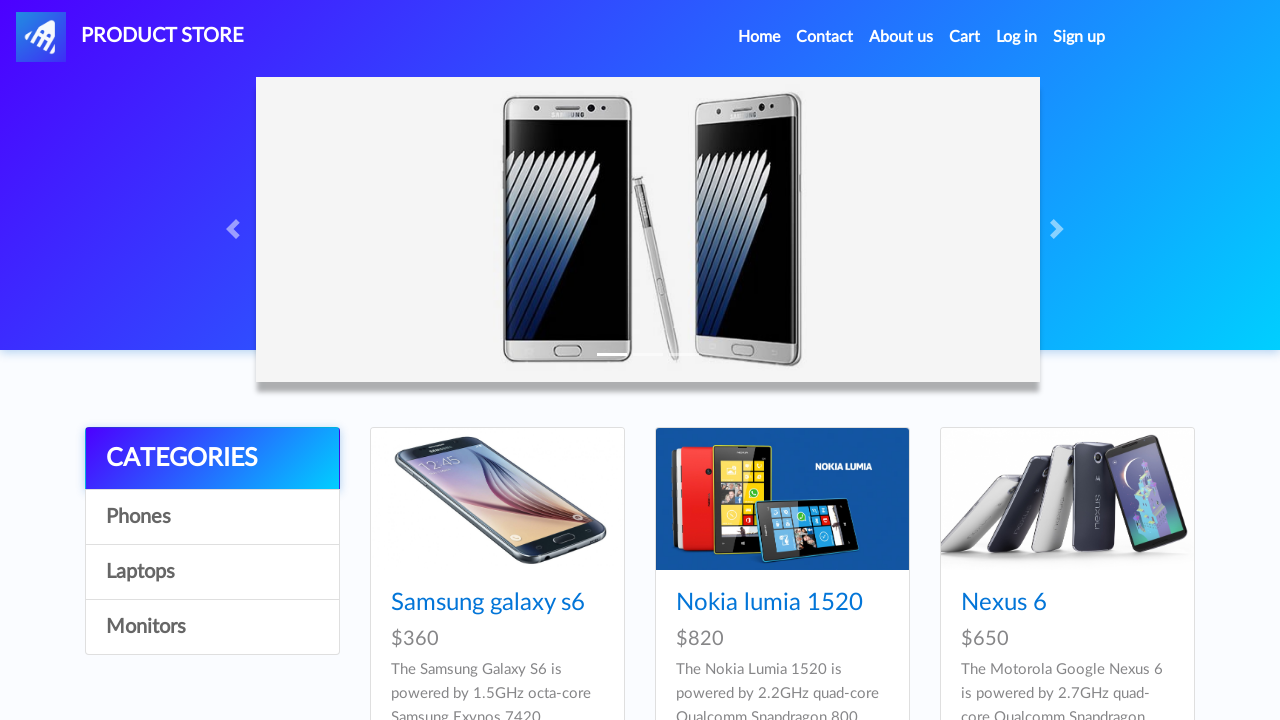

Clicked Contact link in navigation at (825, 37) on xpath=//div[@id='navbarExample']//ul//li[2]//a[@class='nav-link']
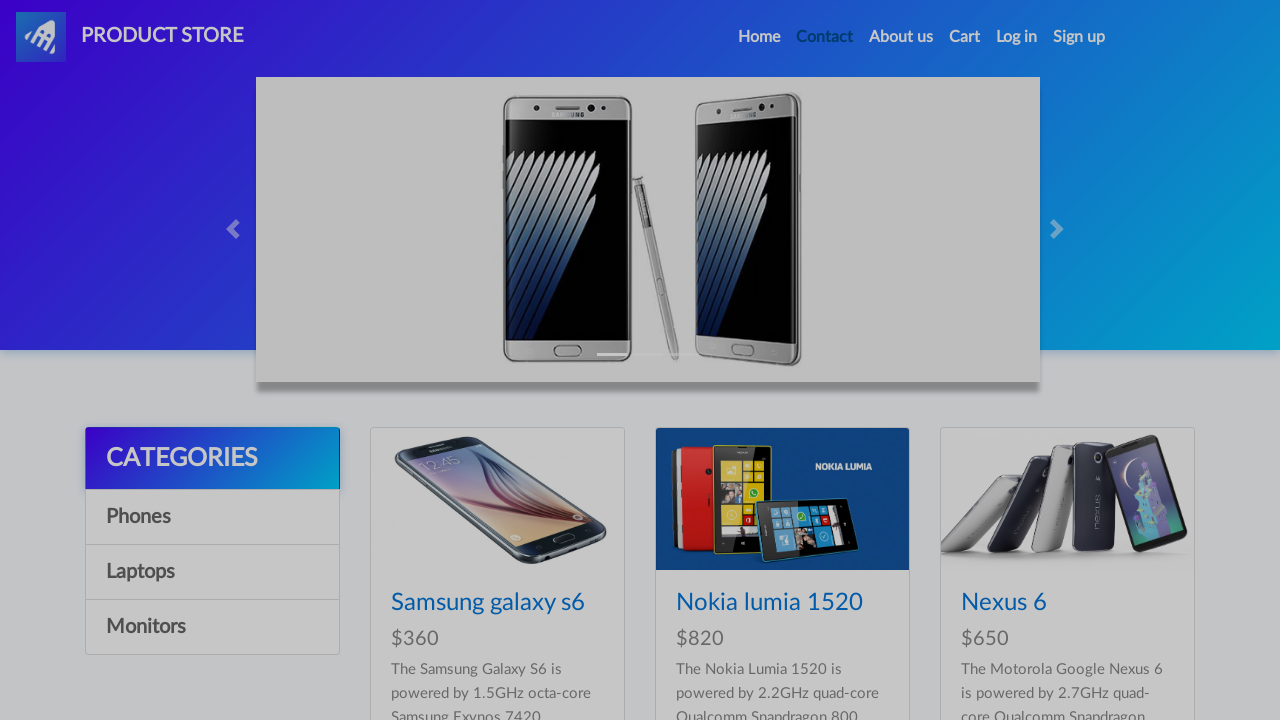

Contact modal appeared with email field visible
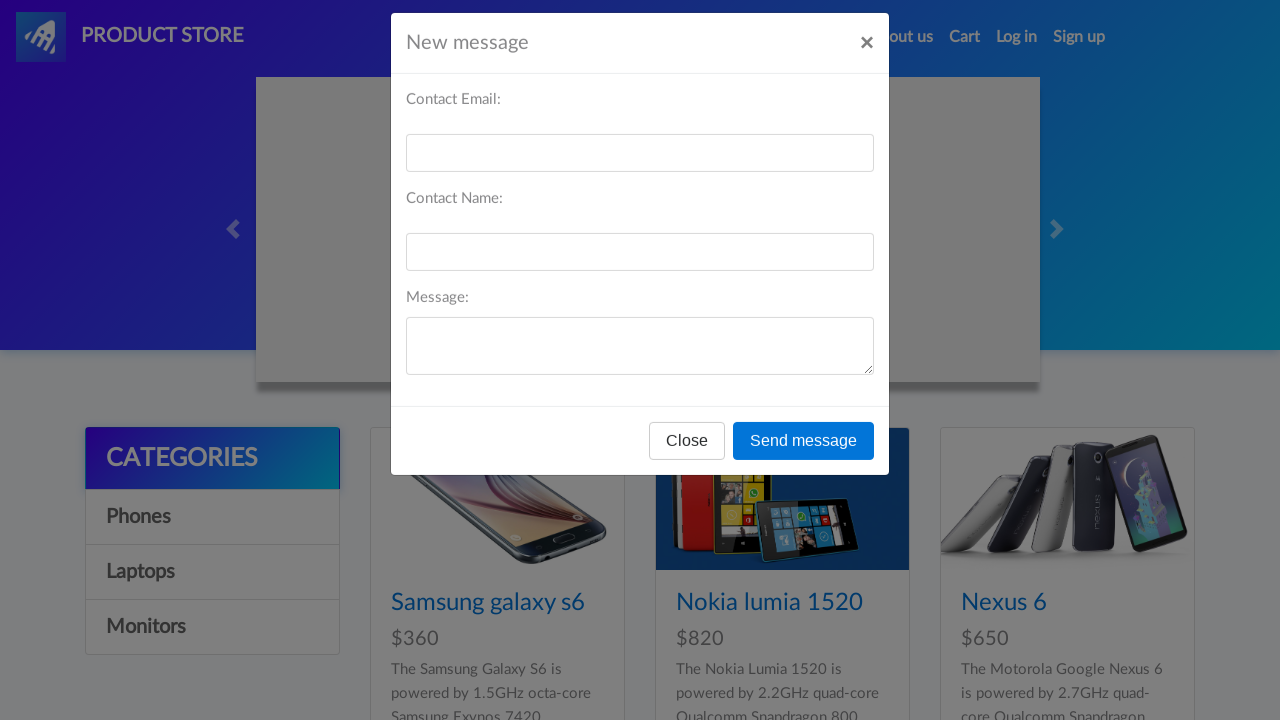

Filled contact email field with 'testcontact@example.com' on #recipient-email
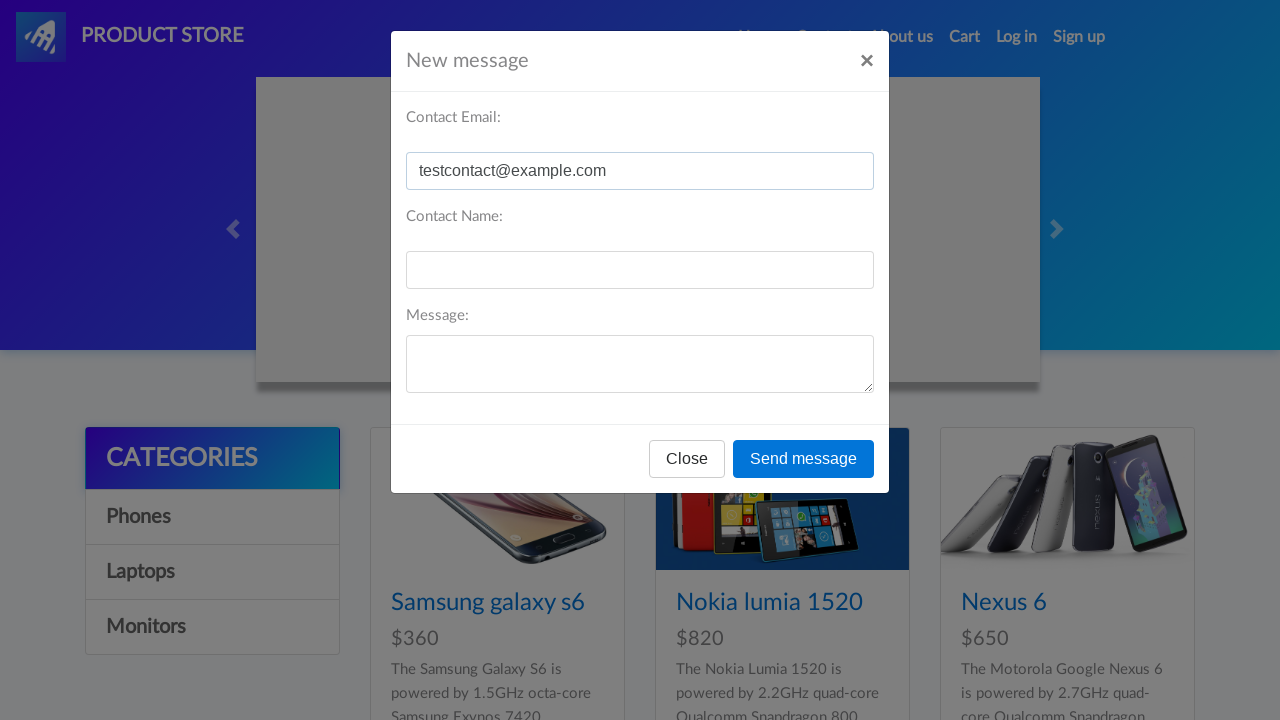

Filled contact name field with 'John Smith' on #recipient-name
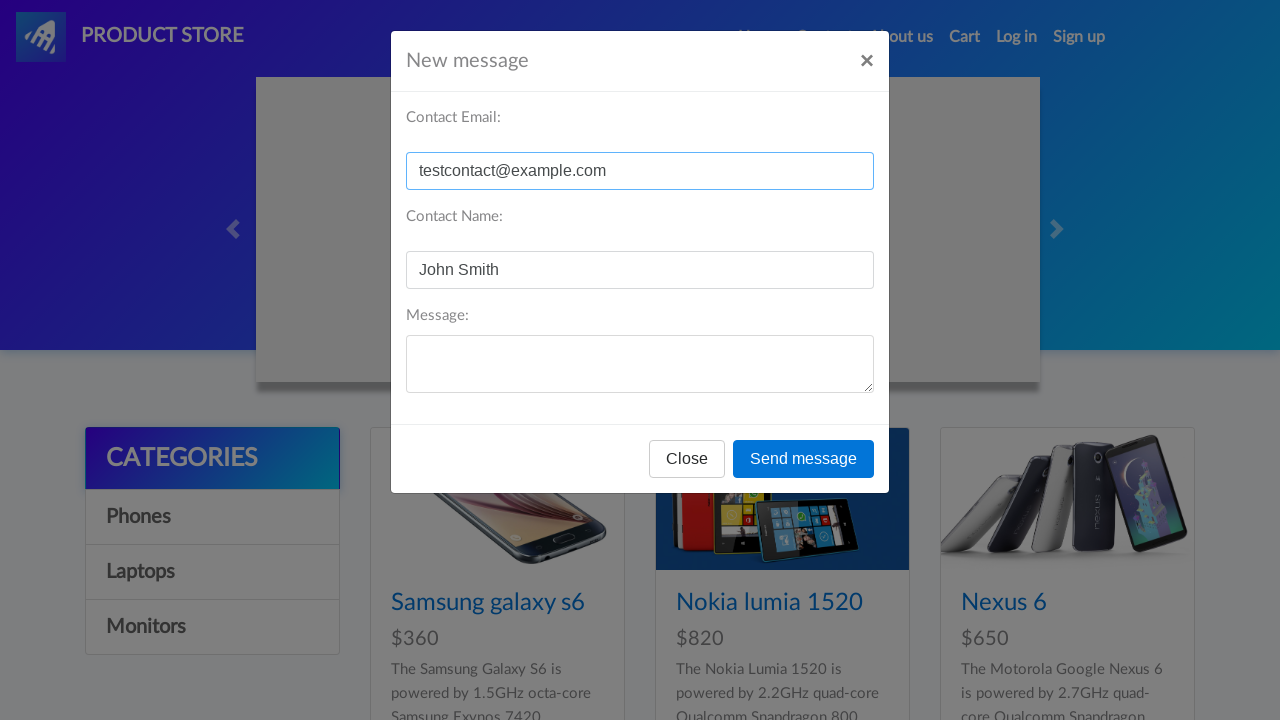

Filled message field with test message content on #message-text
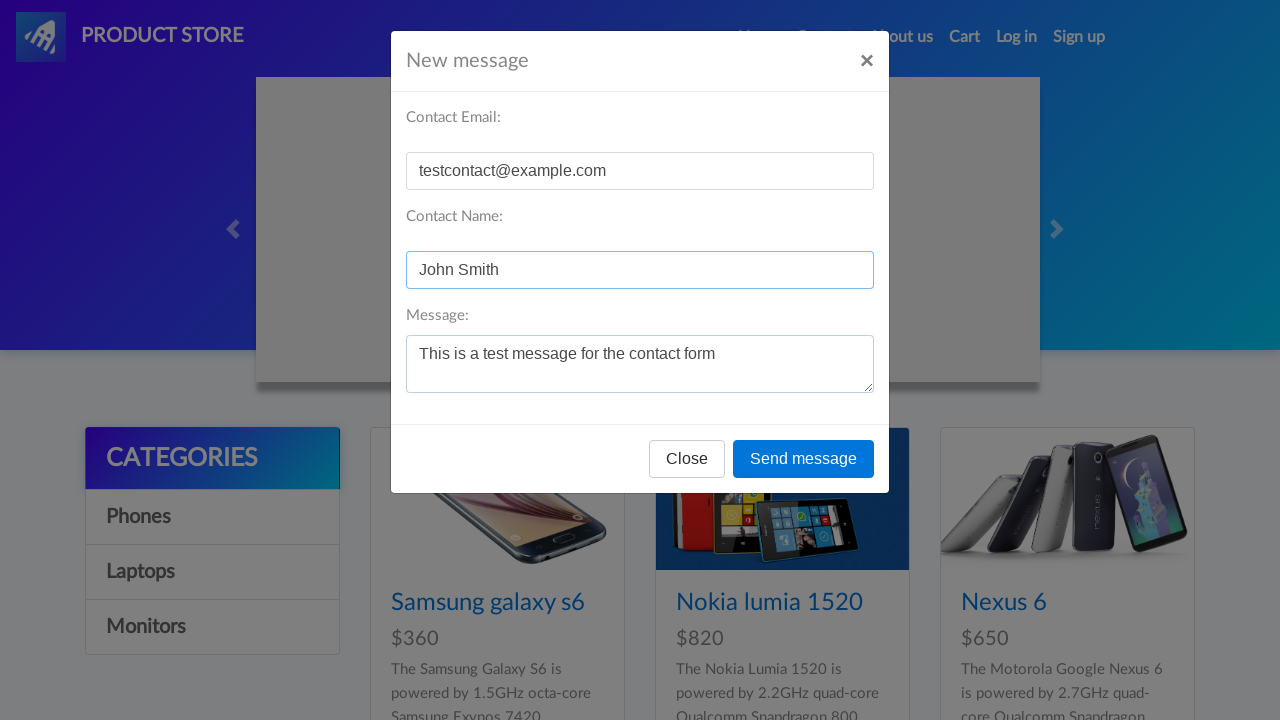

Send button is visible and clickable
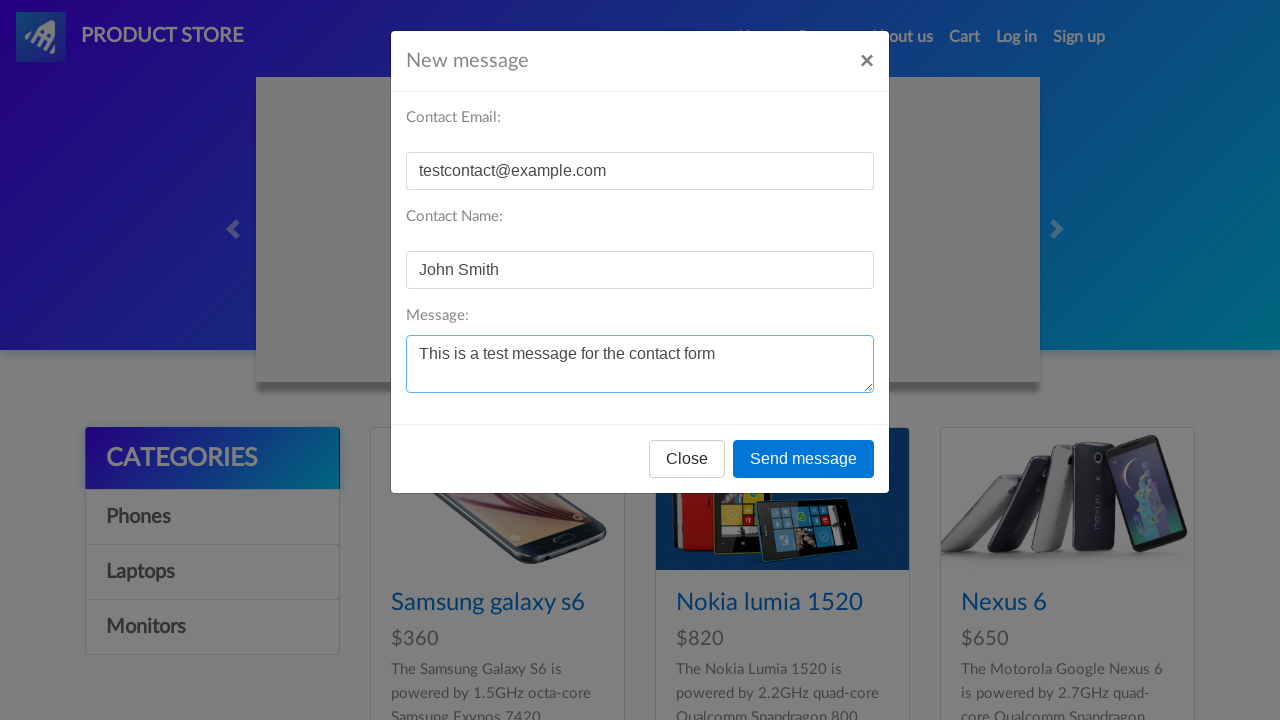

Clicked send button to submit contact form at (804, 459) on xpath=//div[@id='exampleModal']//div//div//div[@class='modal-footer']//button[@c
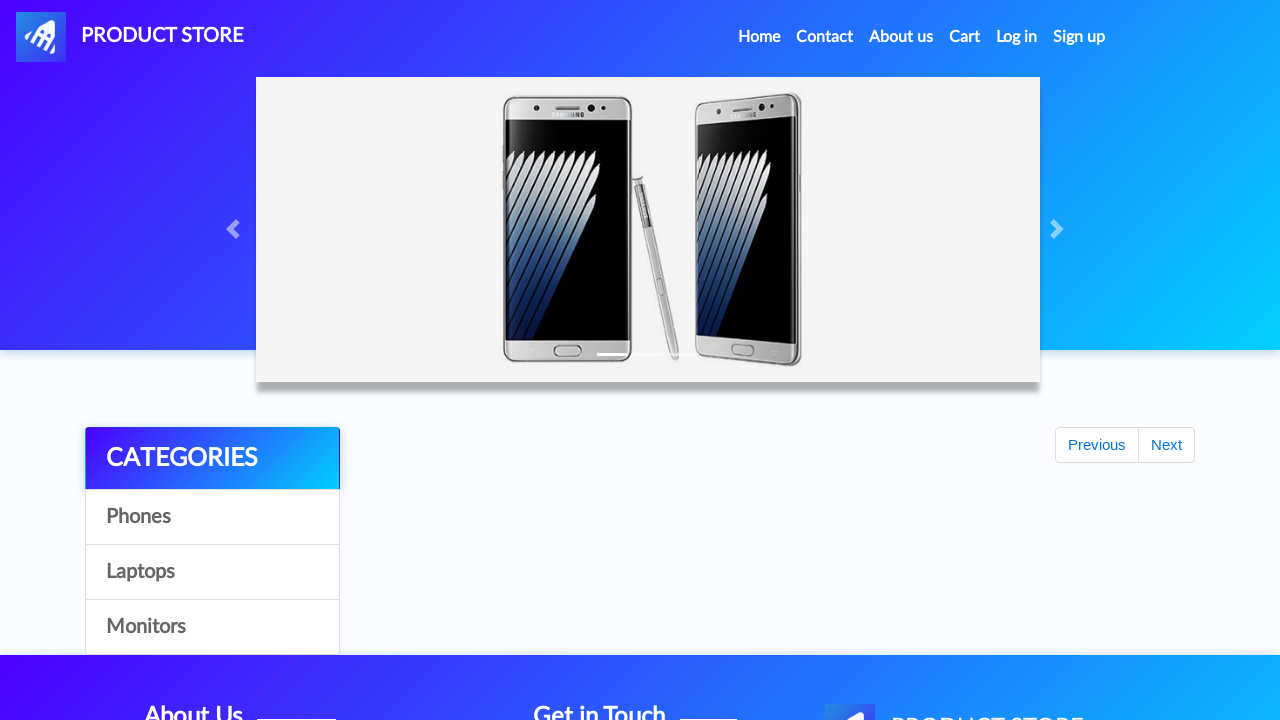

Waited for alert confirmation
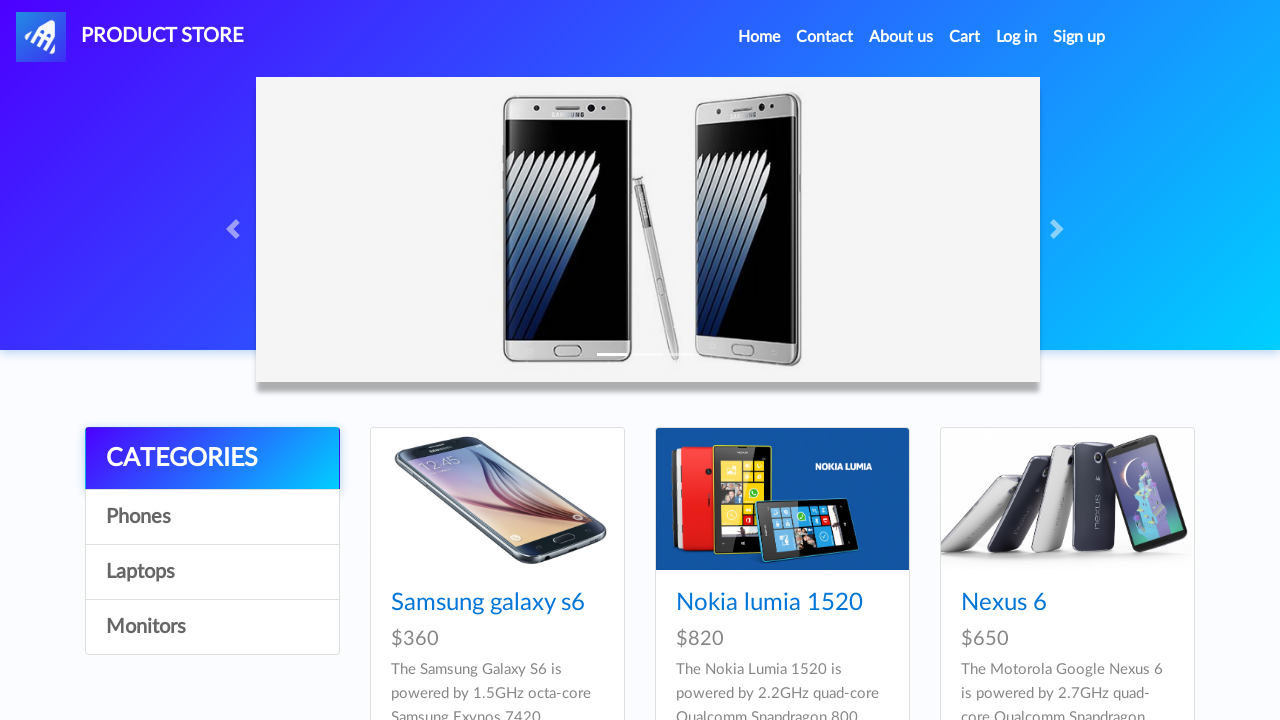

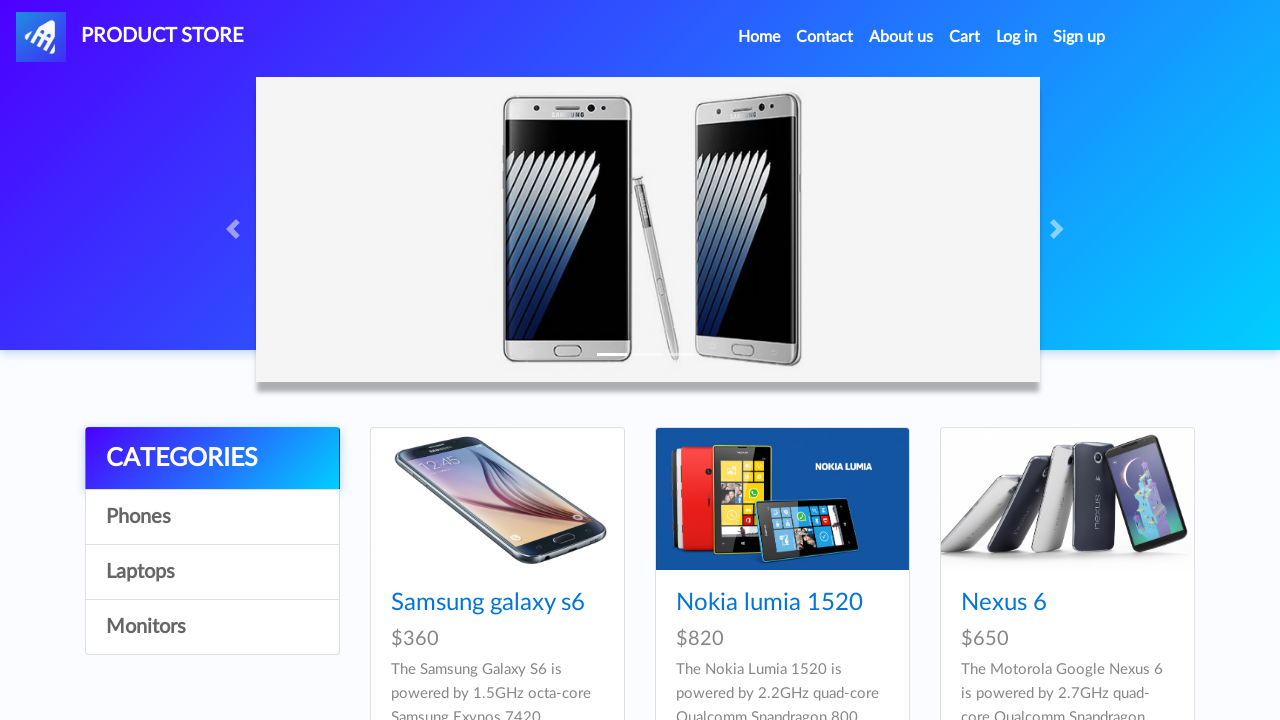